Tests navigation to the Careers section and Our Jobs page, then navigates to the Commercial job category

Starting URL: https://www.lazada.com/en/

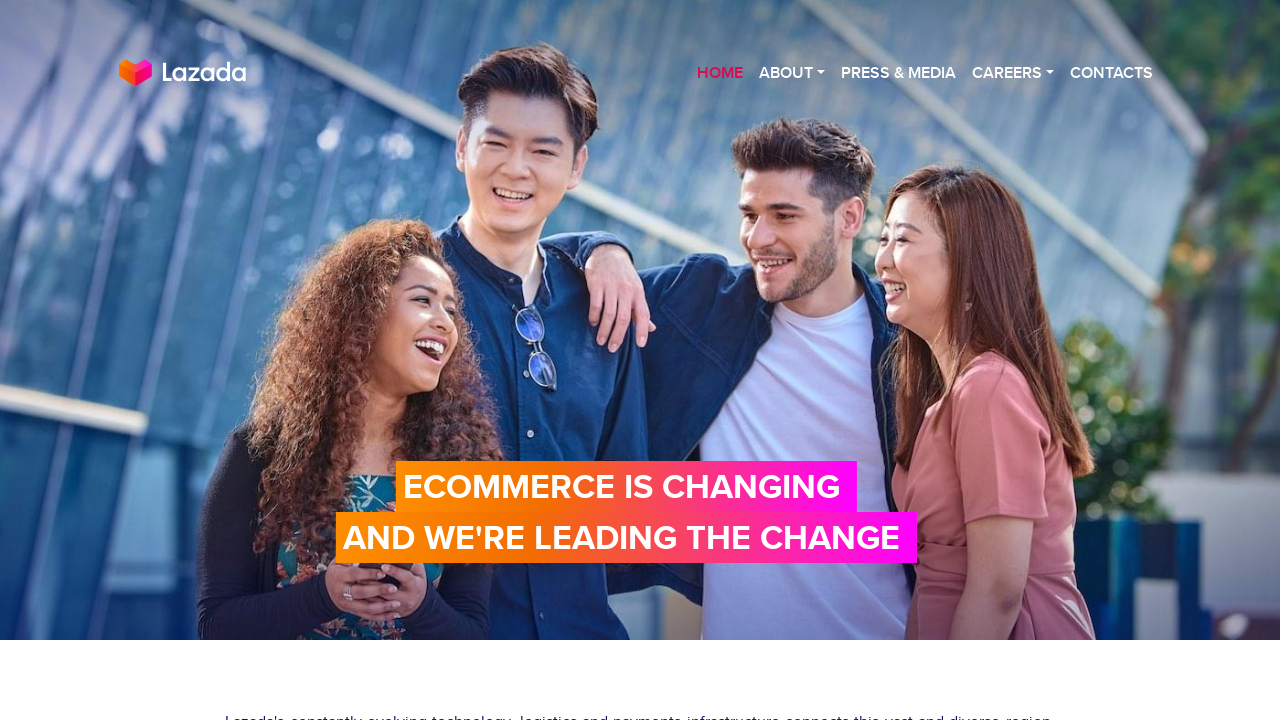

Clicked on Careers dropdown menu at (1013, 73) on xpath=//div[@id='first']//ul[@class='nav navbar-nav semi-bold text-right']//li[4
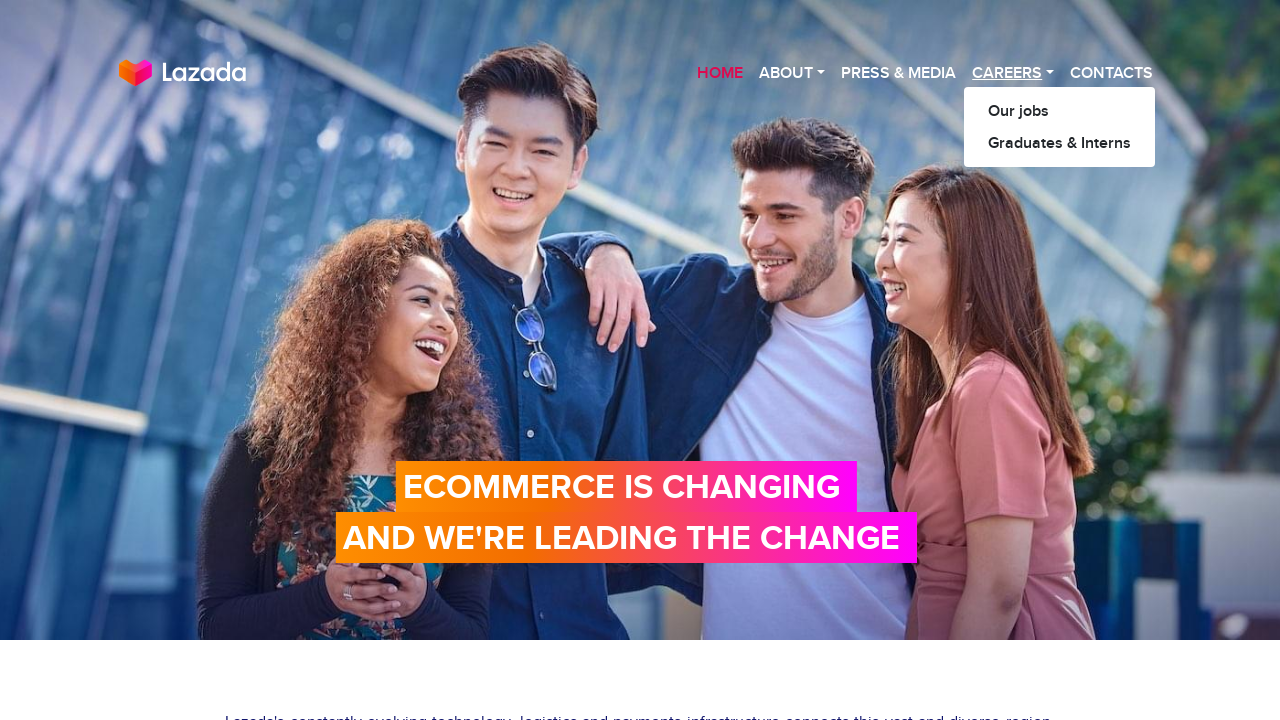

Careers dropdown options loaded
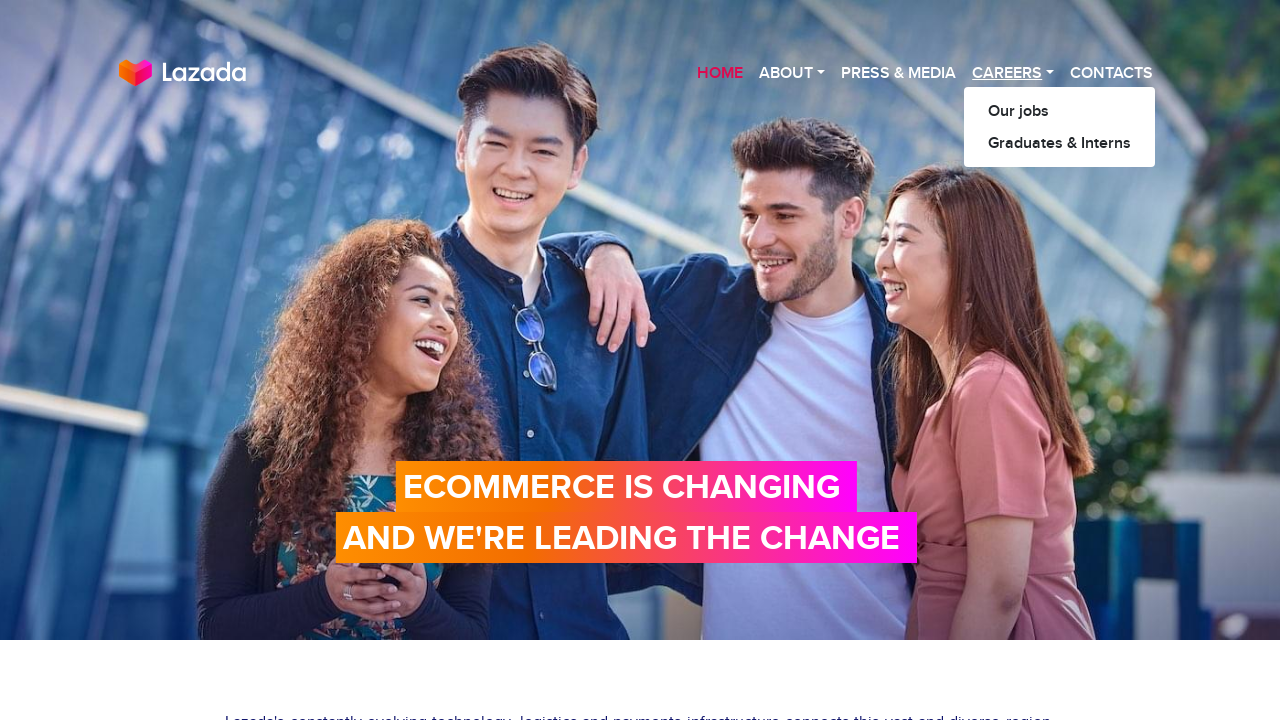

Clicked on Our Jobs option at (1060, 111) on xpath=/html[1]/body[1]/main[1]/div[1]/div[1]/div[1]/nav[1]/div[1]/ul[2]/li[4]/di
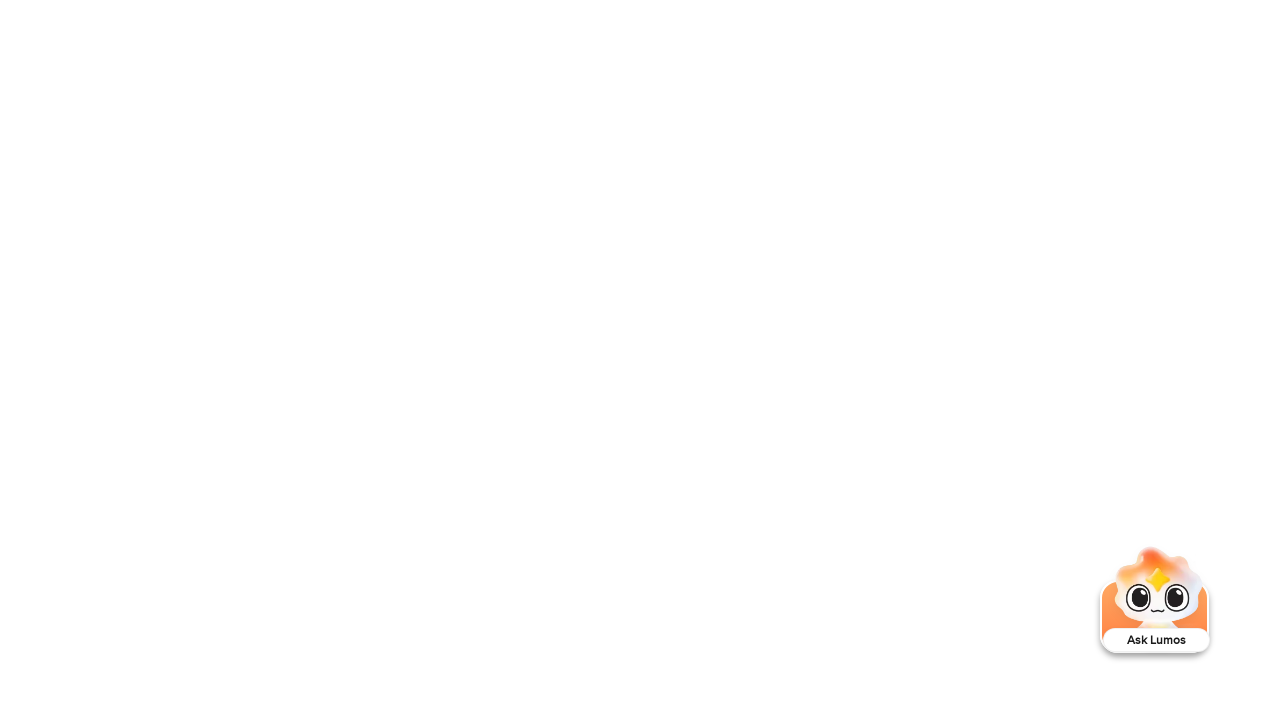

Our Jobs page loaded successfully
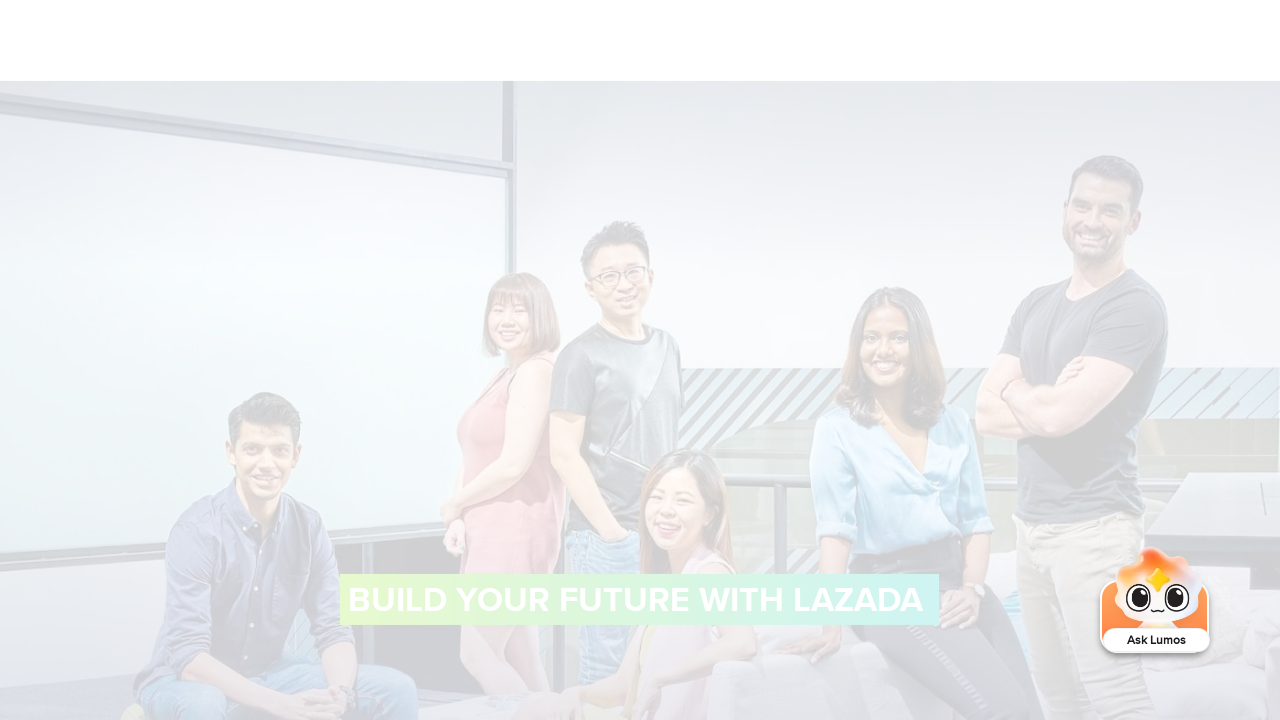

Clicked on Commercial job category at (254, 360) on xpath=//p[normalize-space()='Commercial']
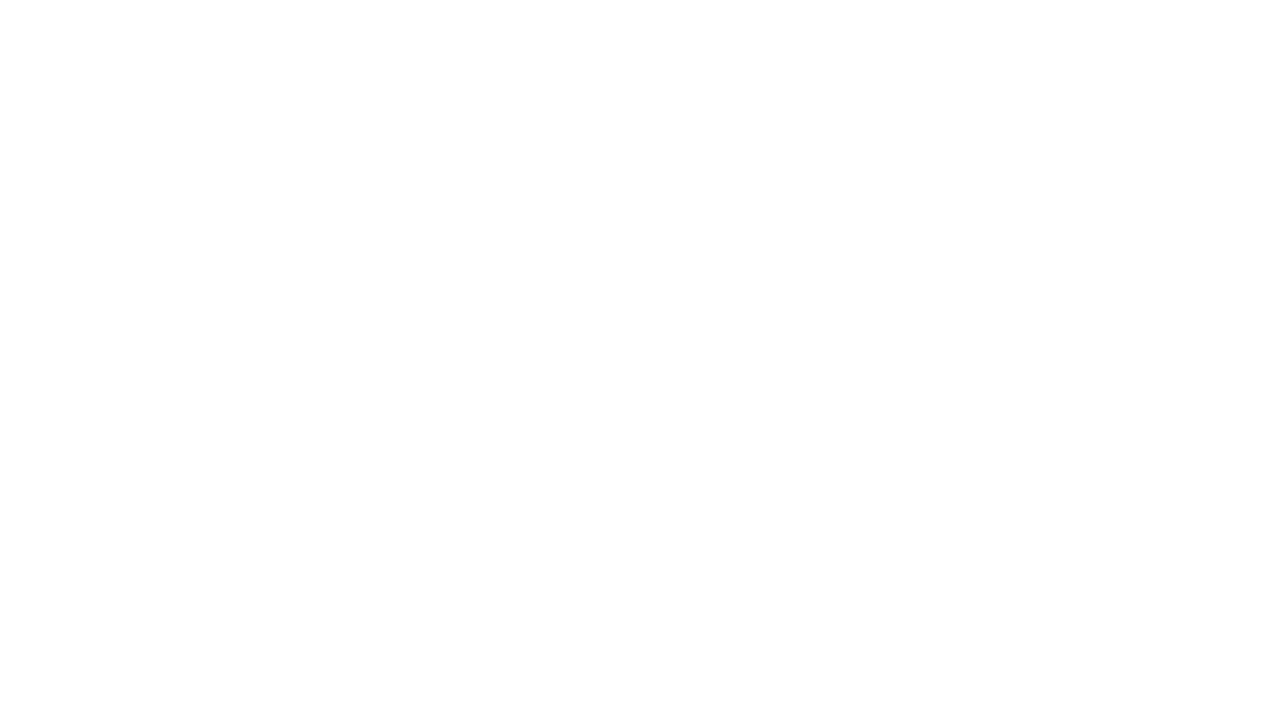

Commercial job category page loaded successfully
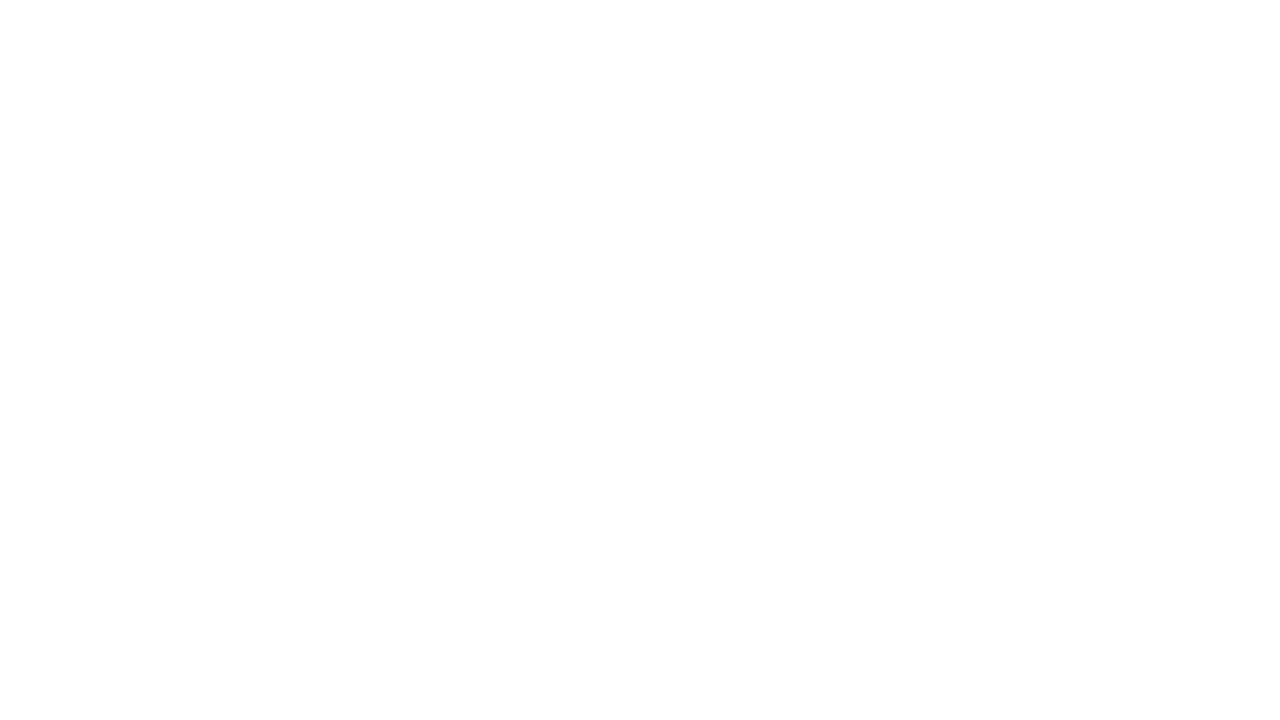

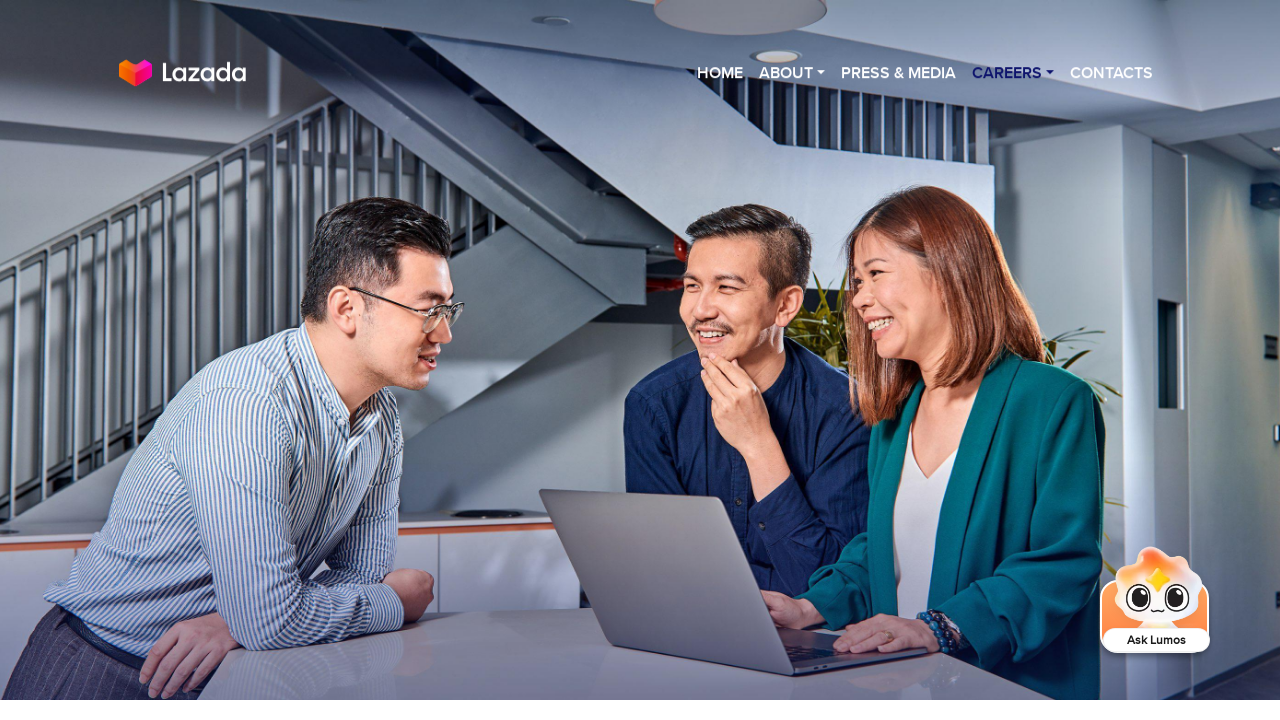